Tests handling a JavaScript confirm dialog by clicking Cancel to dismiss it

Starting URL: https://the-internet.herokuapp.com/javascript_alerts

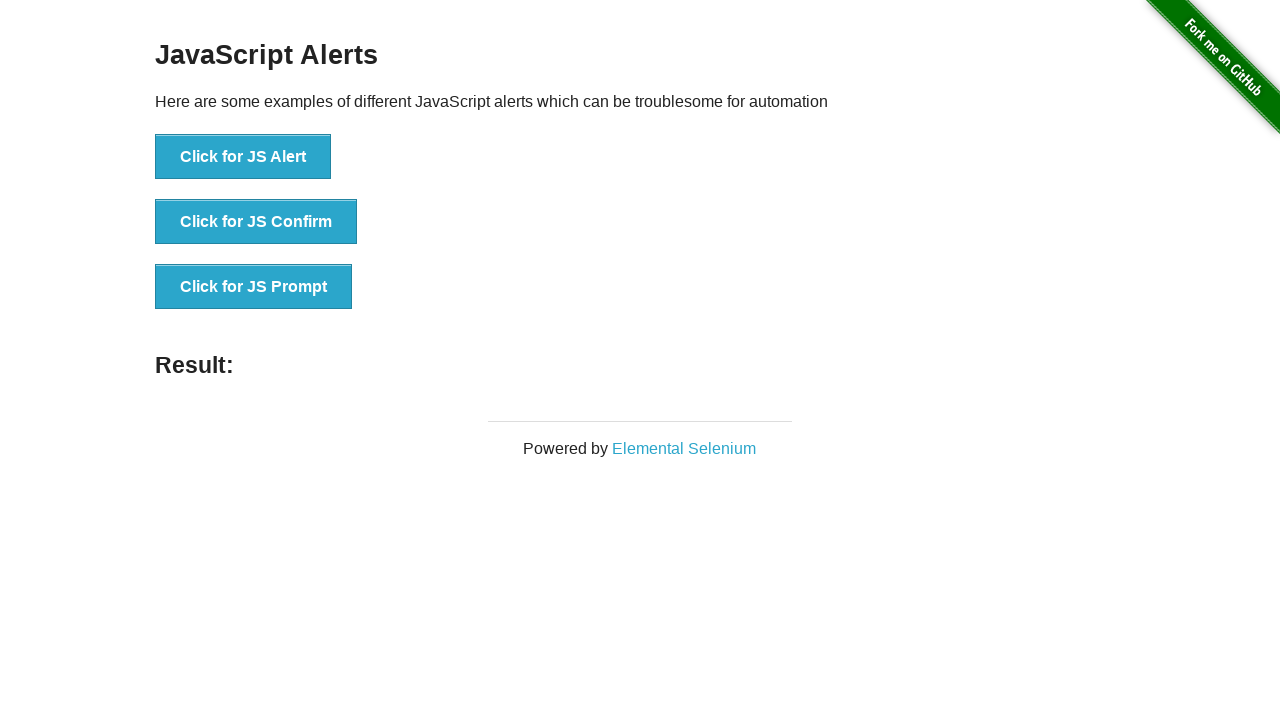

Set up dialog handler to dismiss confirm dialogs
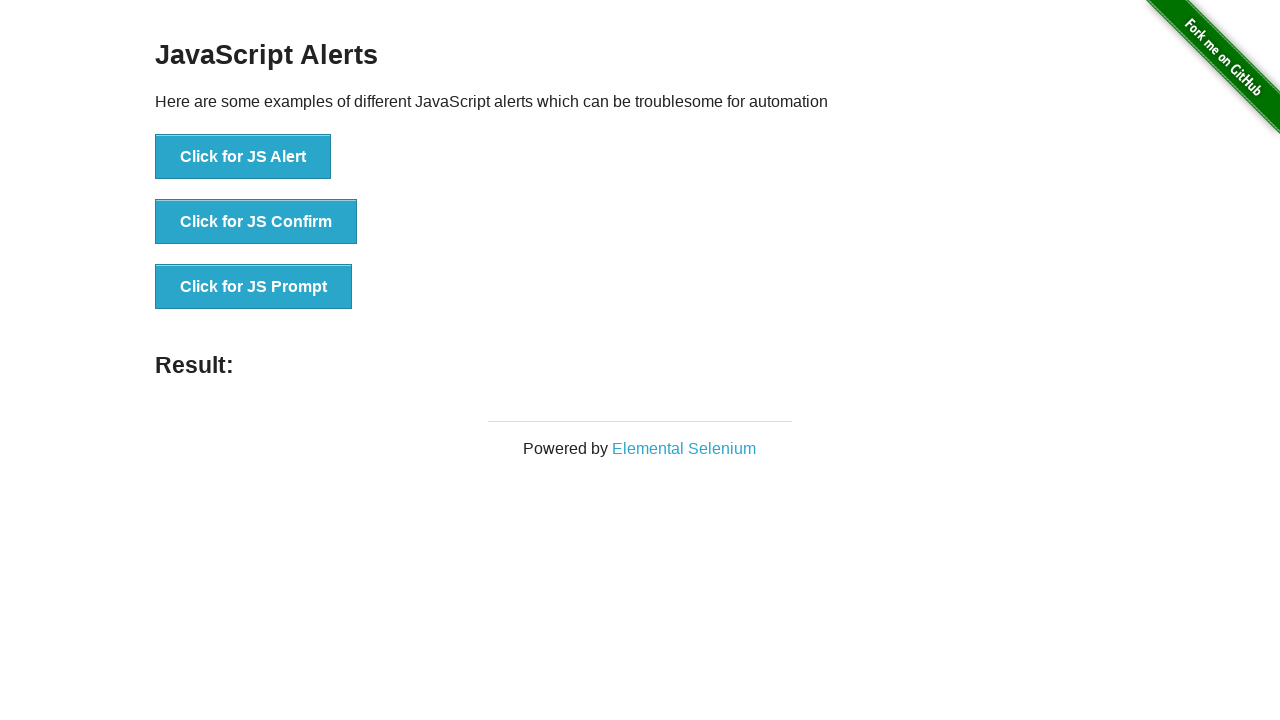

Clicked 'Click for JS Confirm' button to trigger confirm dialog at (256, 222) on text=Click for JS Confirm
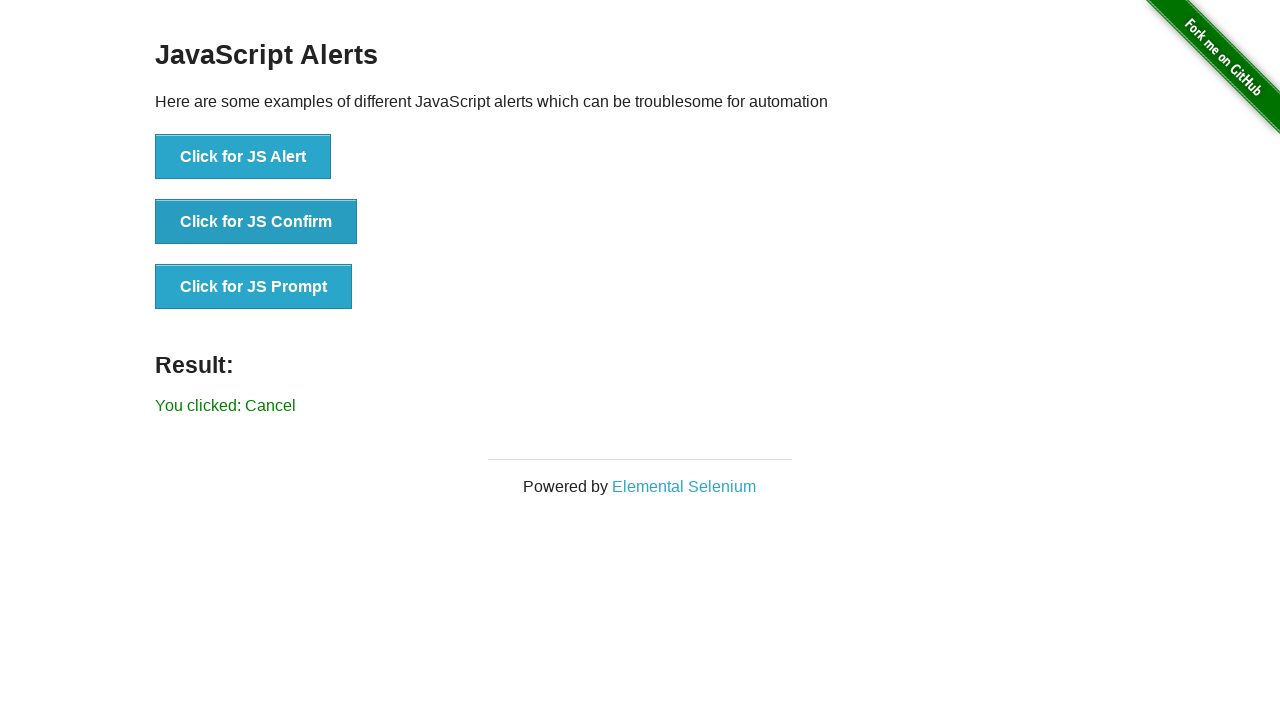

Confirm dialog dismissed and result element appeared
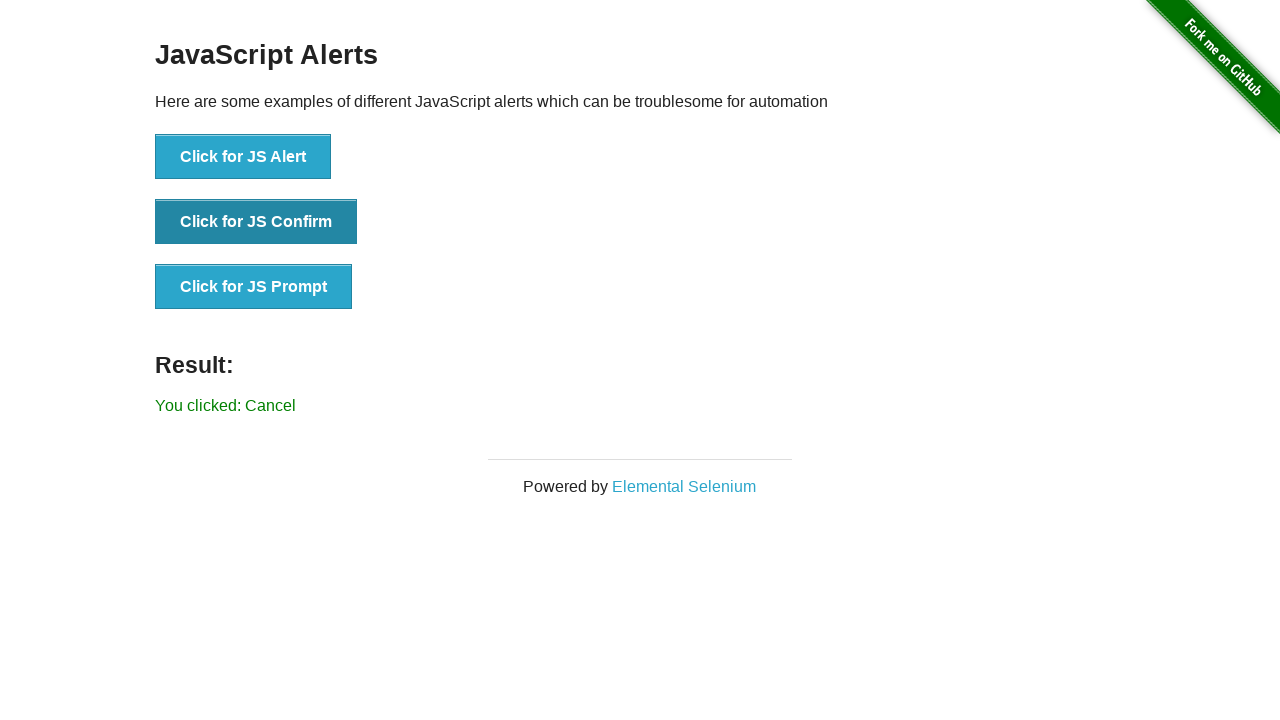

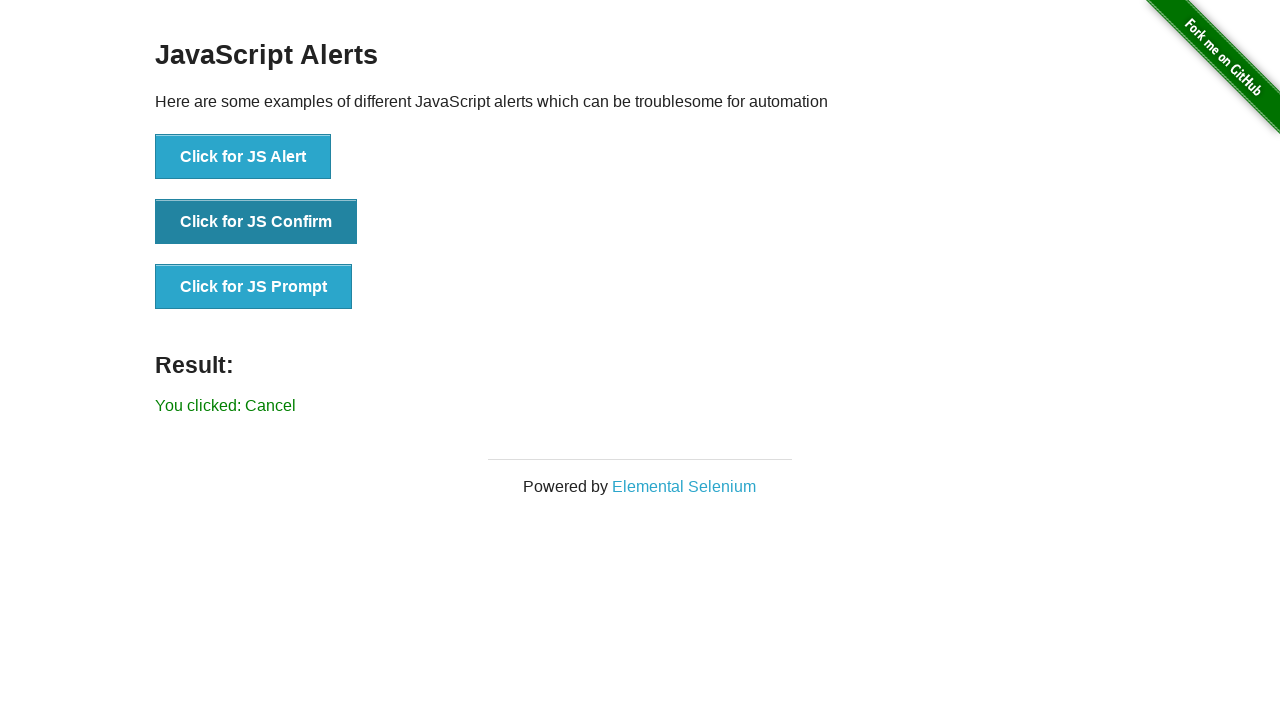